Tests the race search form on netkeiba.com by clicking a track checkbox filter and selecting a start year from a dropdown

Starting URL: https://db.netkeiba.com/?pid=race_search_detail

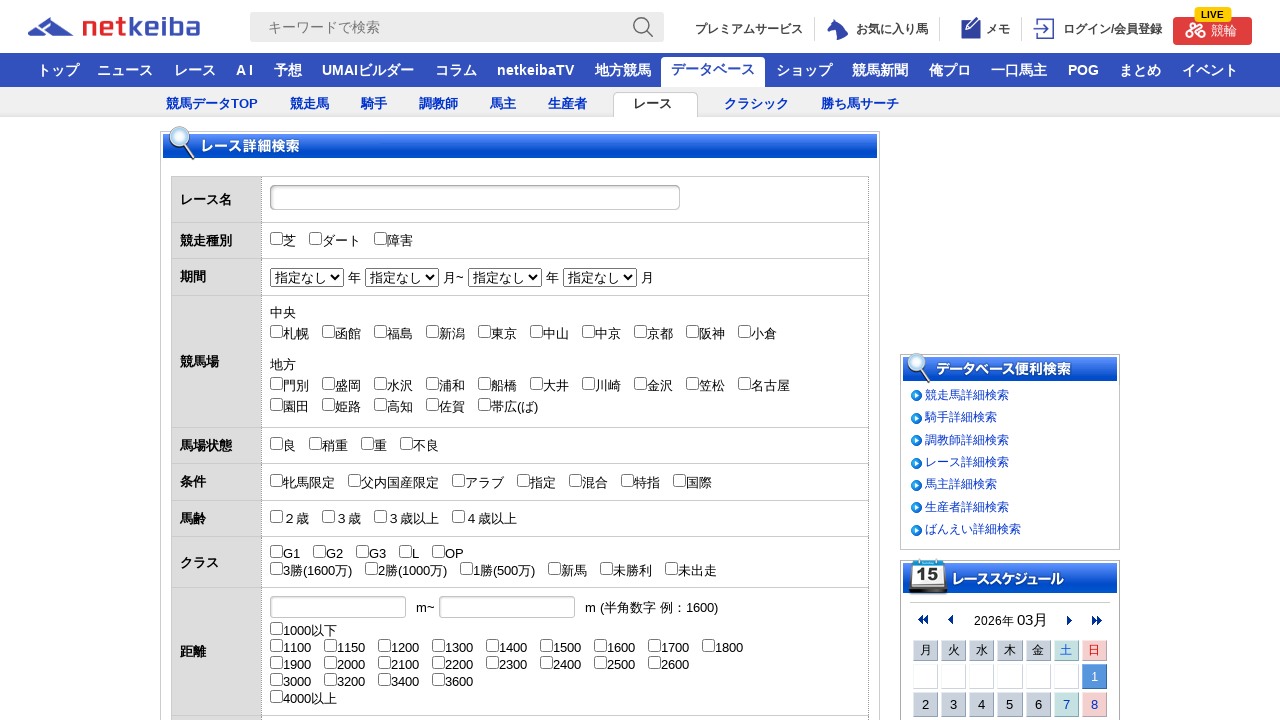

Waited for track checkbox filter to load
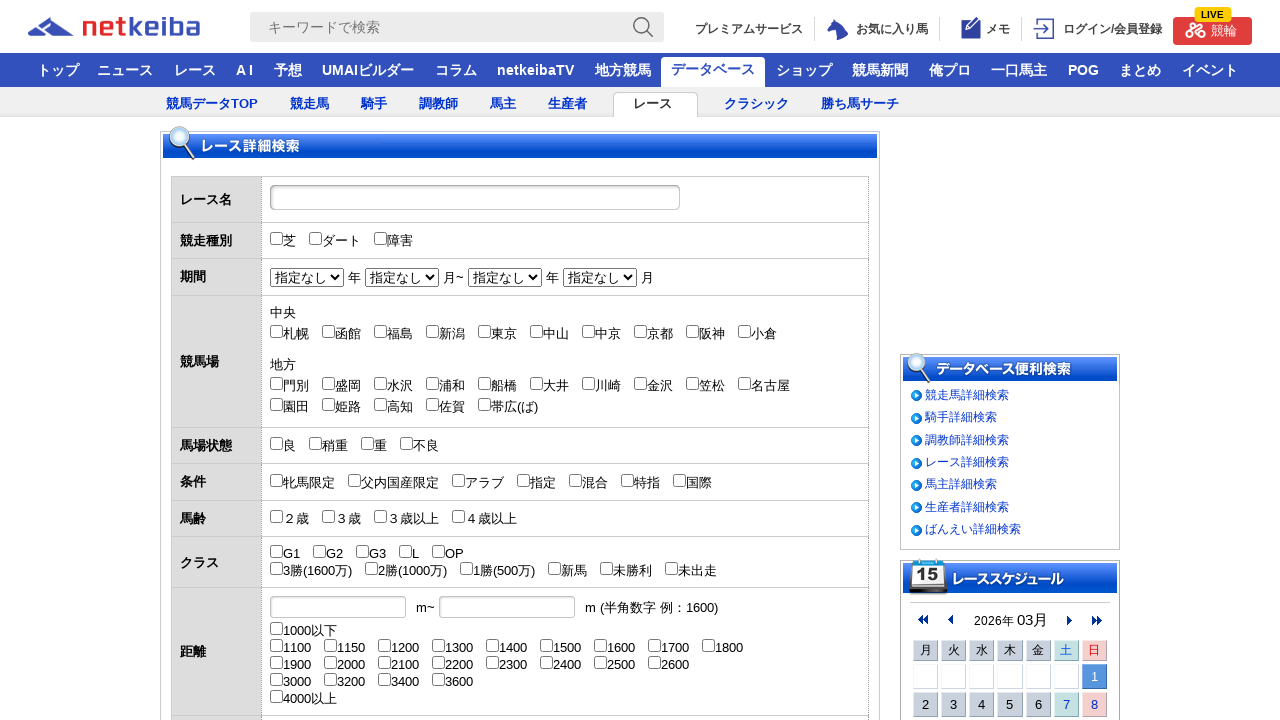

Clicked turf track checkbox filter at (276, 239) on input#check_track_1
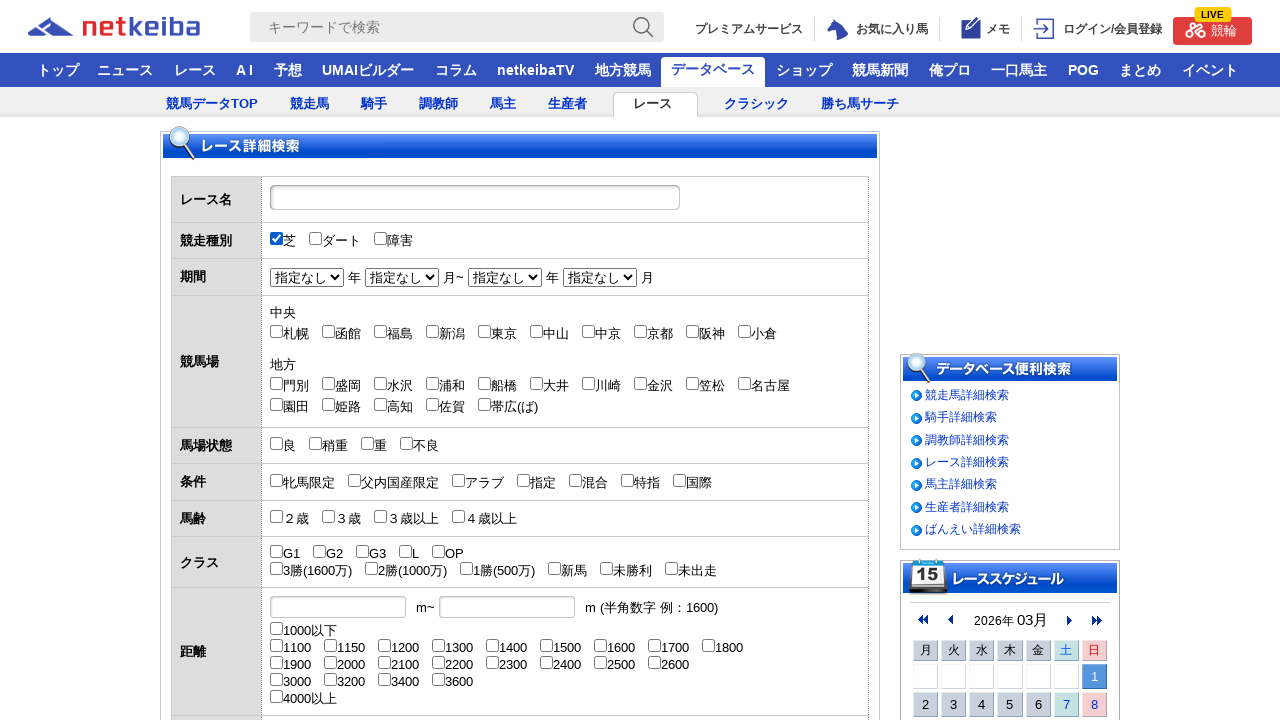

Waited for dynamic updates after checkbox click
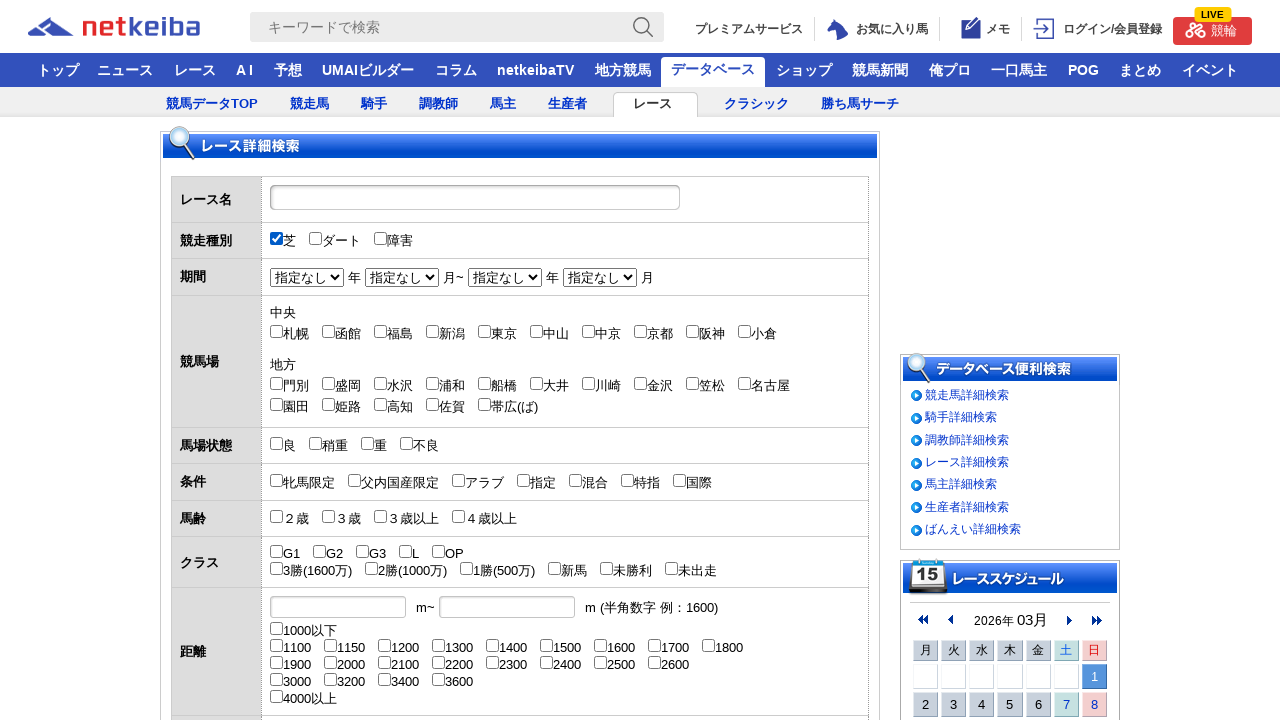

Selected 2017 from start year dropdown on select[name='start_year']
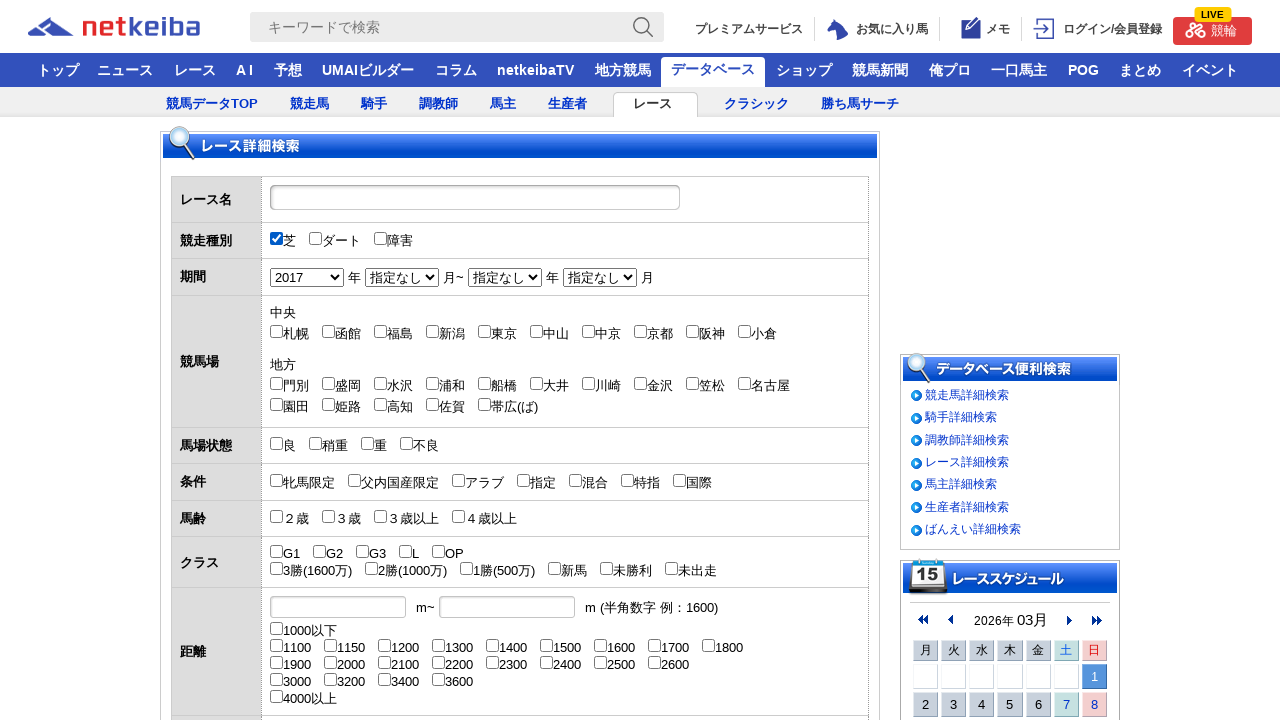

Waited for start year selection to be applied
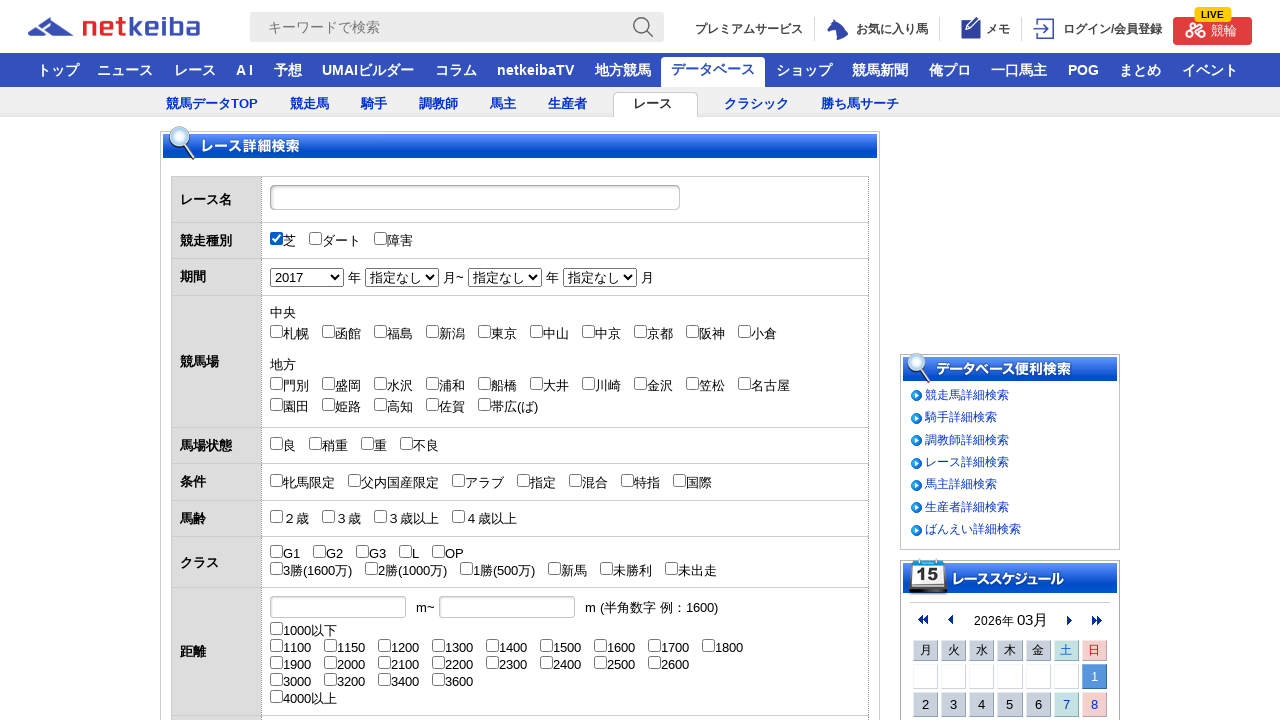

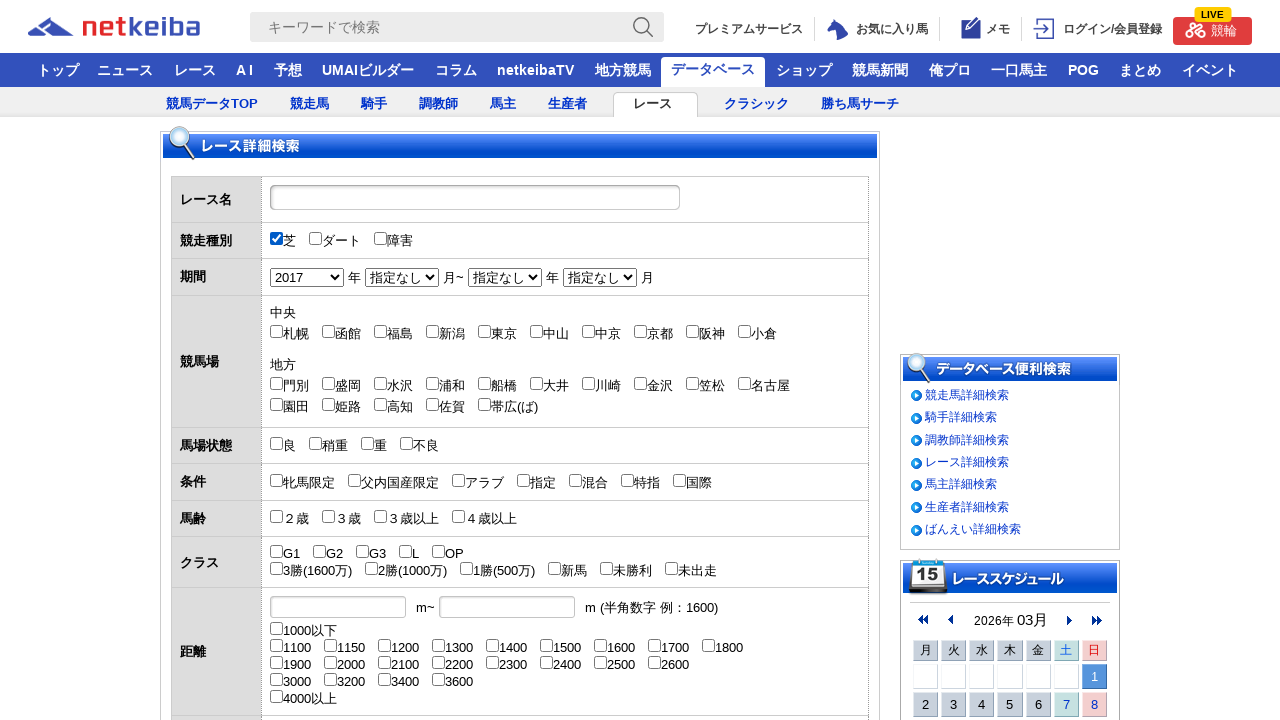